Tests custom checkbox and radio button selection on a Google Form by selecting 'Cần Thơ' radio and 'Quảng Bình' checkbox

Starting URL: https://docs.google.com/forms/d/e/1FAIpQLSfiypnd69zhuDkjKgqvpID9kwO29UCzeCVrGGtbNPZXQok0jA/viewform

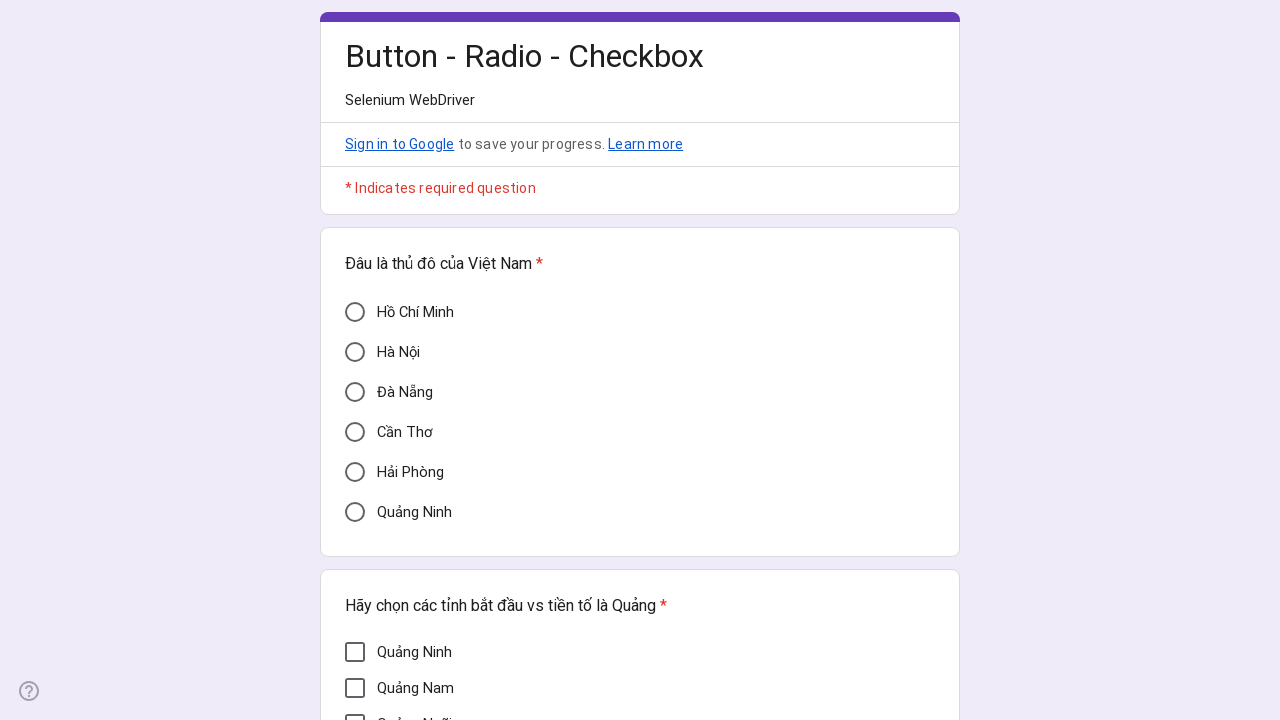

Waited for 'Cần Thơ' radio button to load
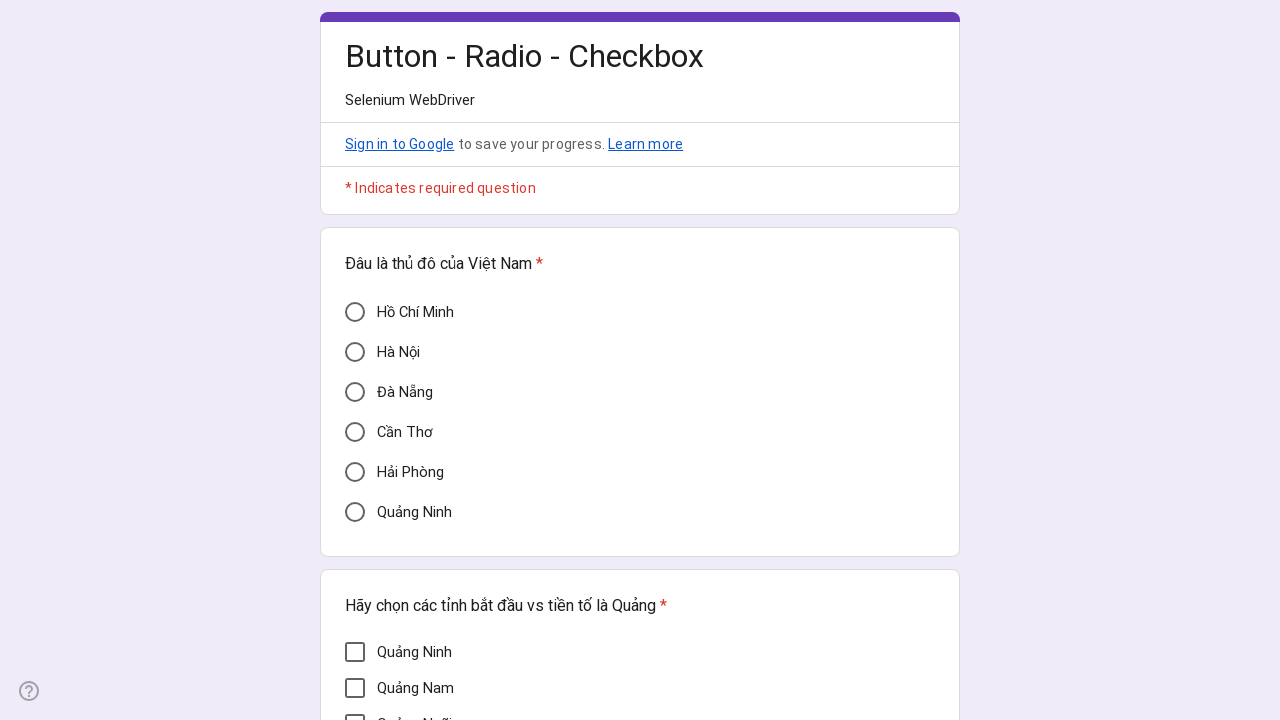

Located 'Cần Thơ' radio button
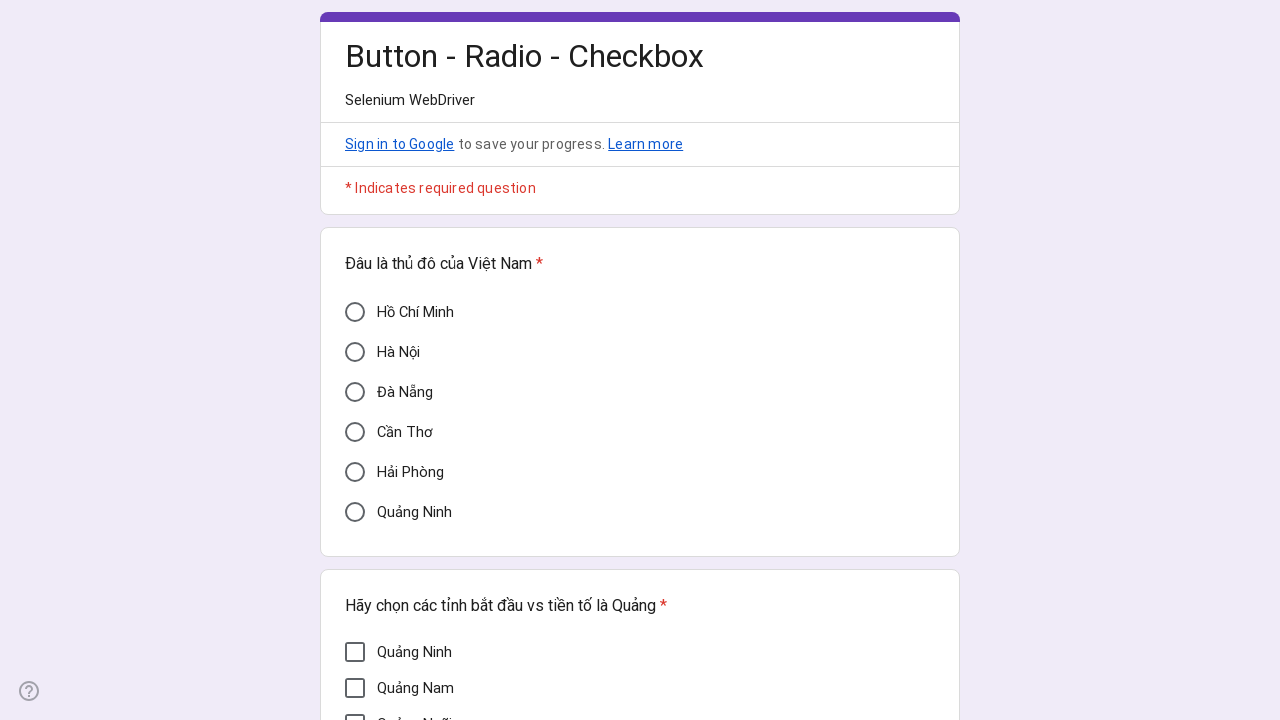

Verified 'Cần Thơ' radio button is initially unchecked
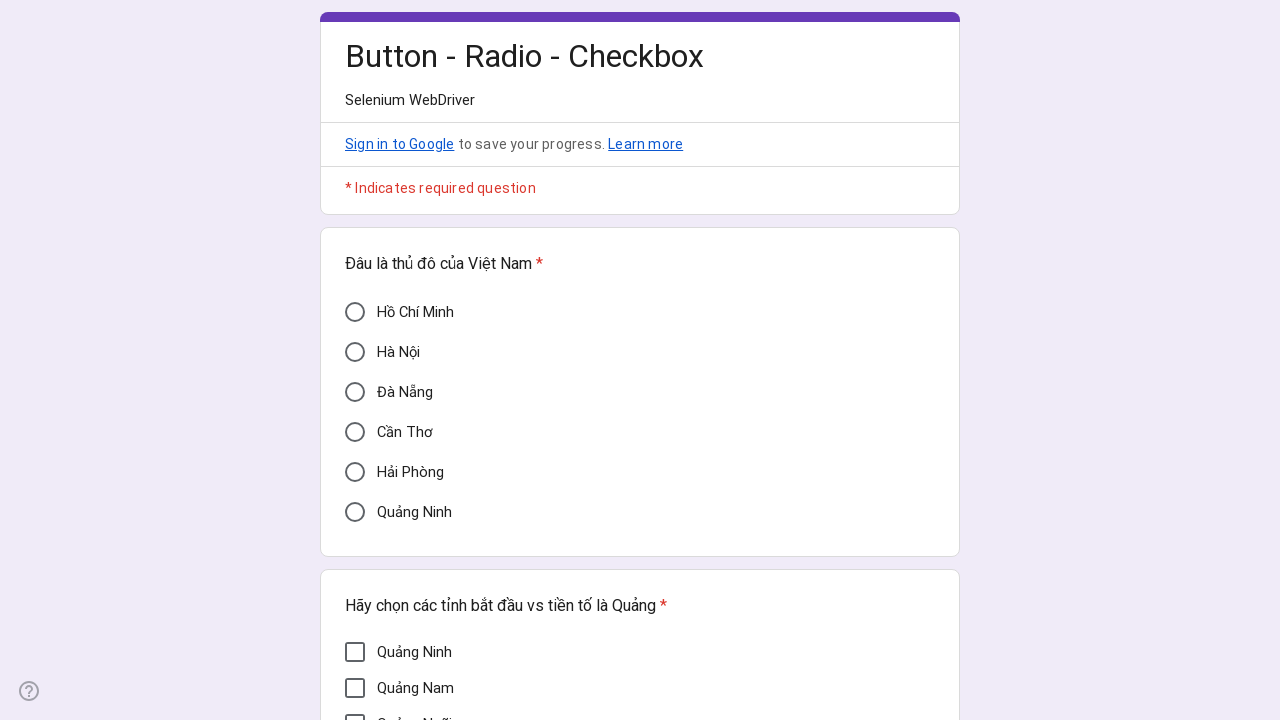

Clicked 'Cần Thơ' radio button at (355, 432) on div[data-value='Cần Thơ']
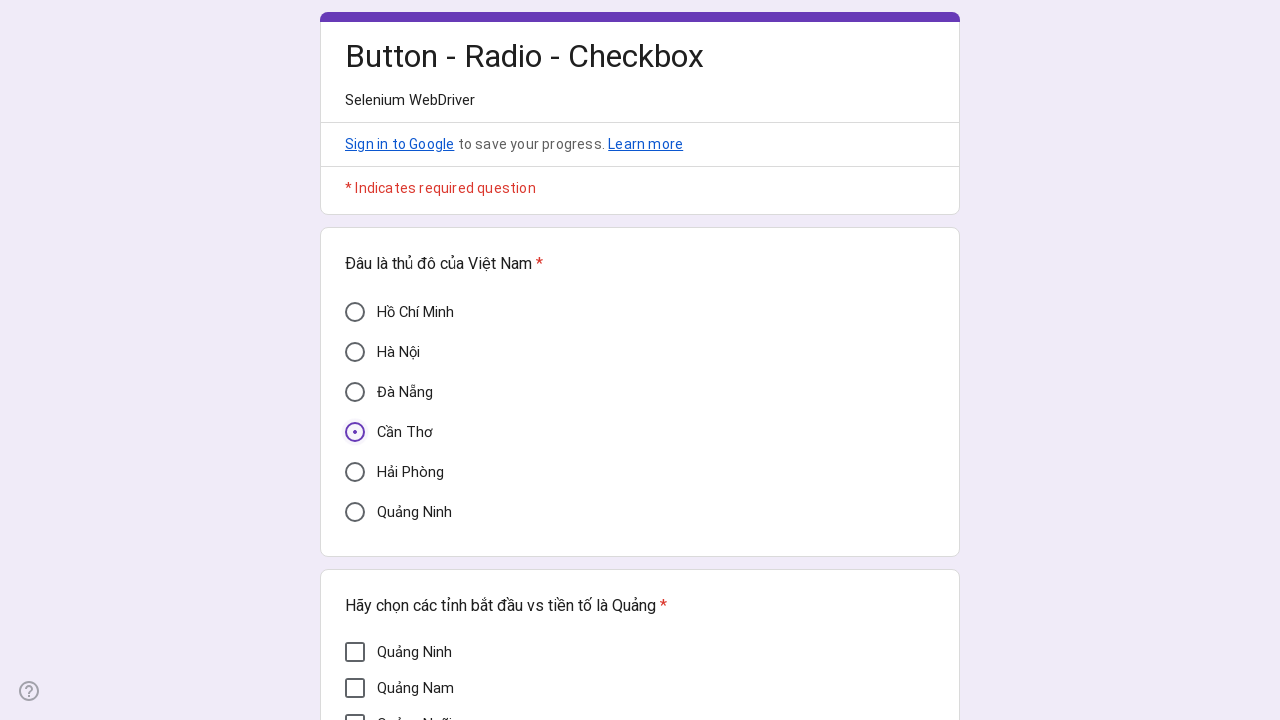

Verified 'Cần Thơ' radio button is now checked
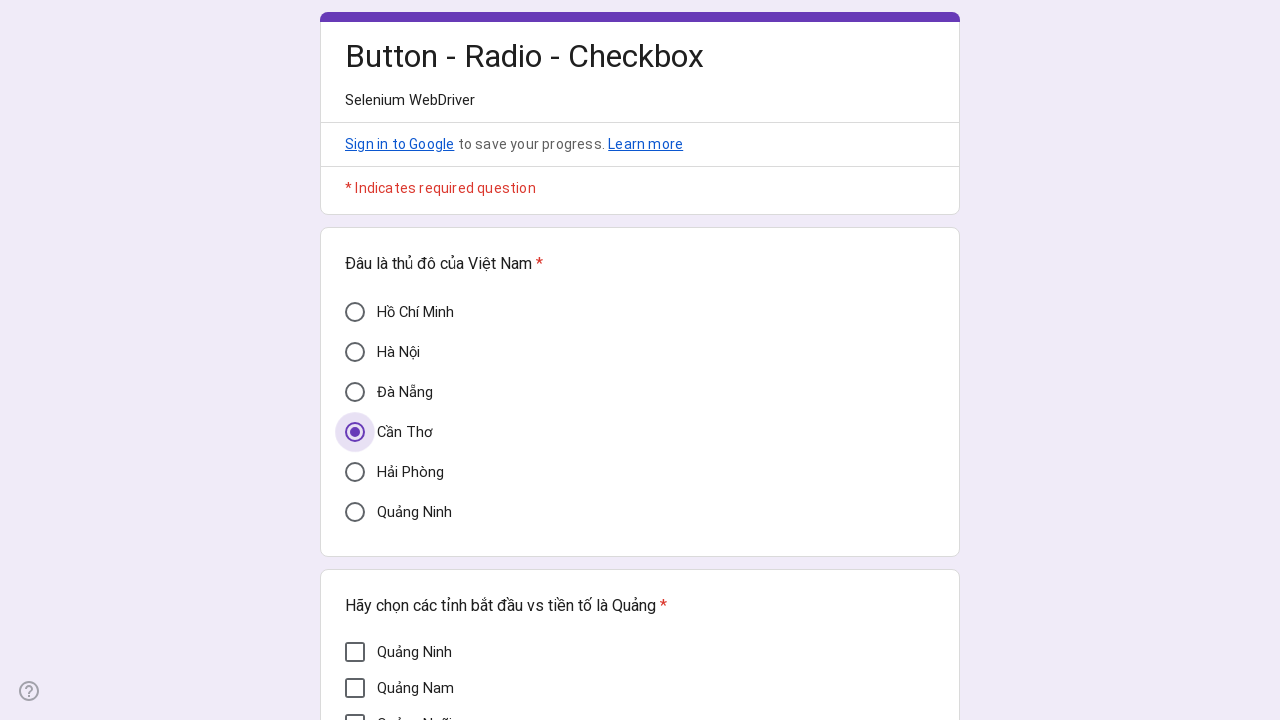

Located 'Quảng Bình' checkbox
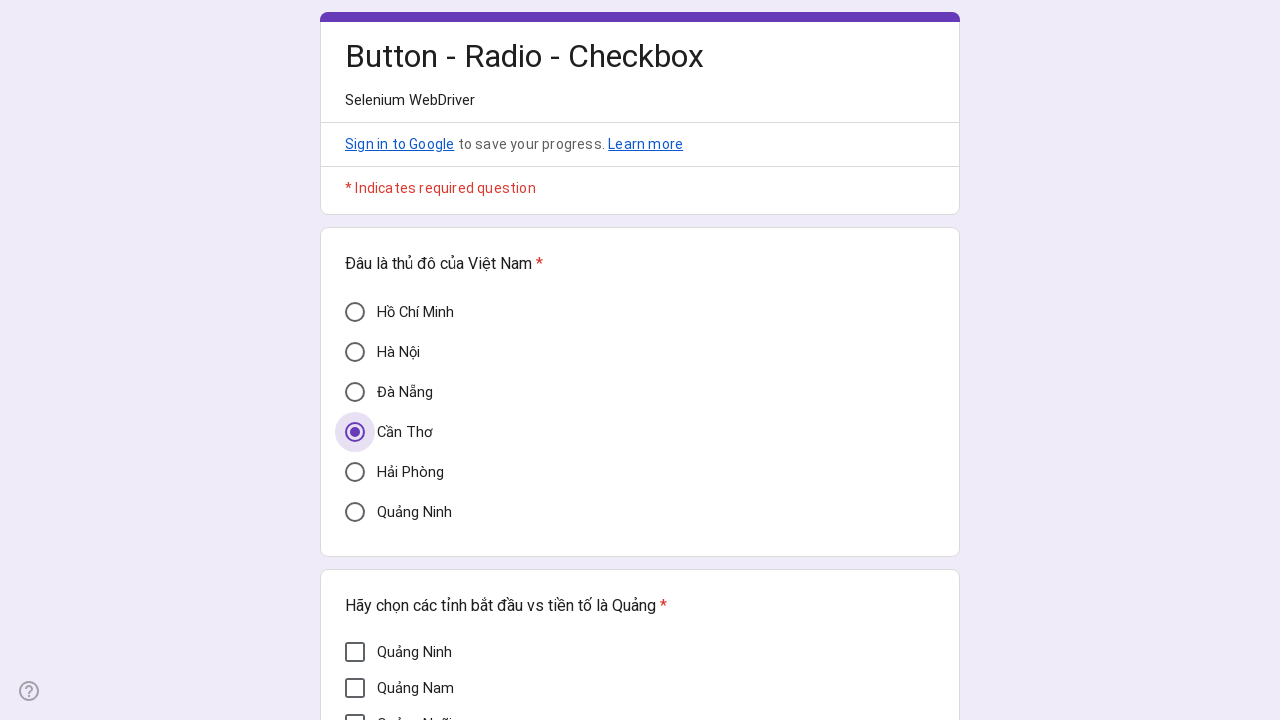

Verified 'Quảng Bình' checkbox is initially unchecked
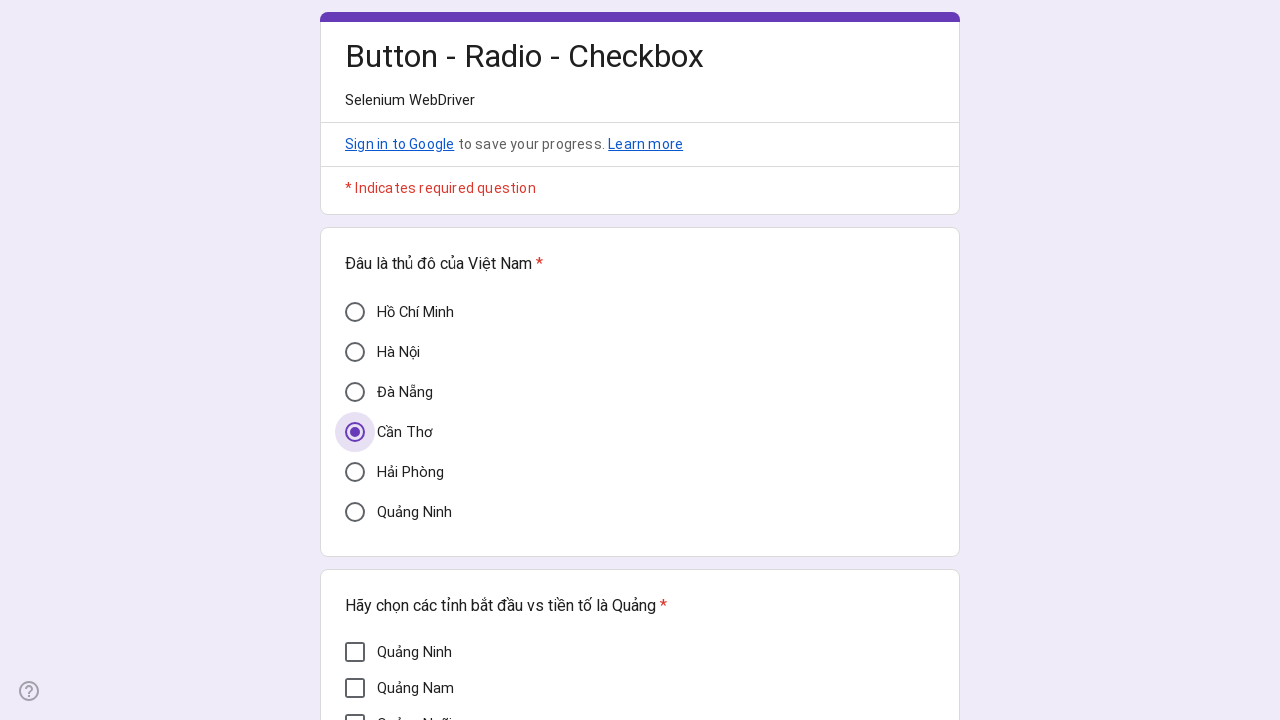

Clicked 'Quảng Bình' checkbox at (355, 411) on div[data-answer-value='Quảng Bình']
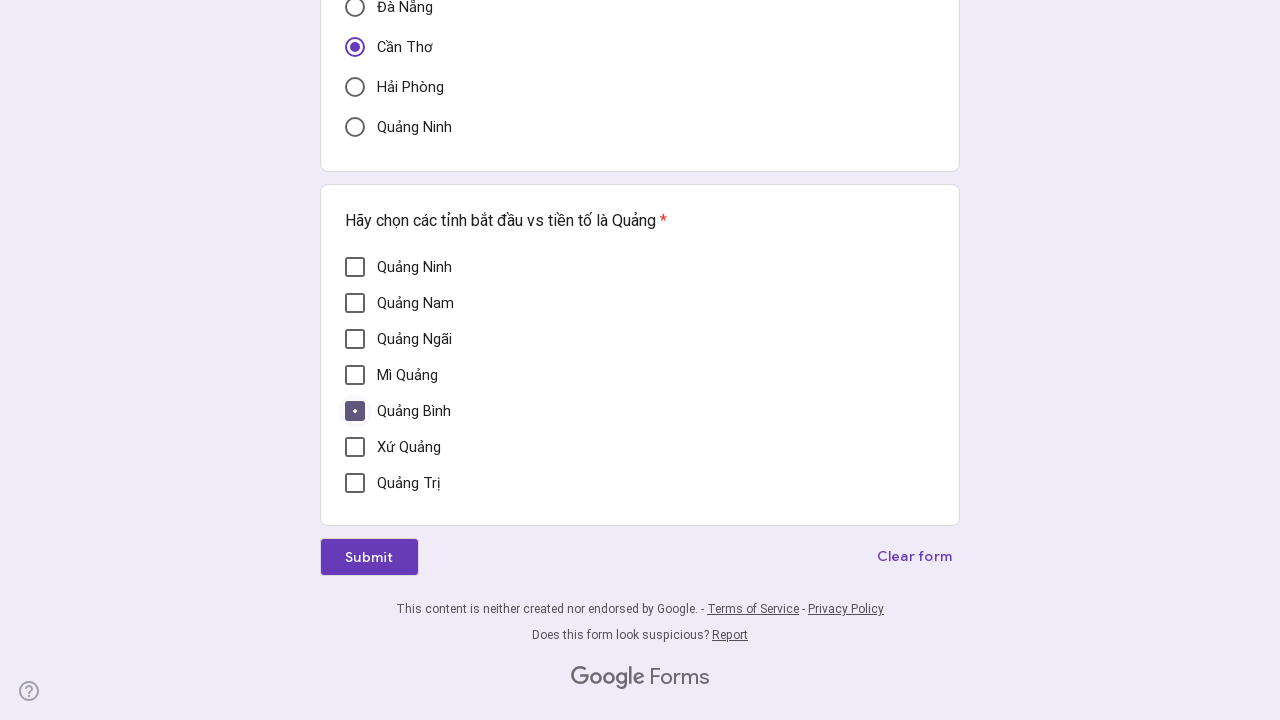

Verified 'Quảng Bình' checkbox is now checked
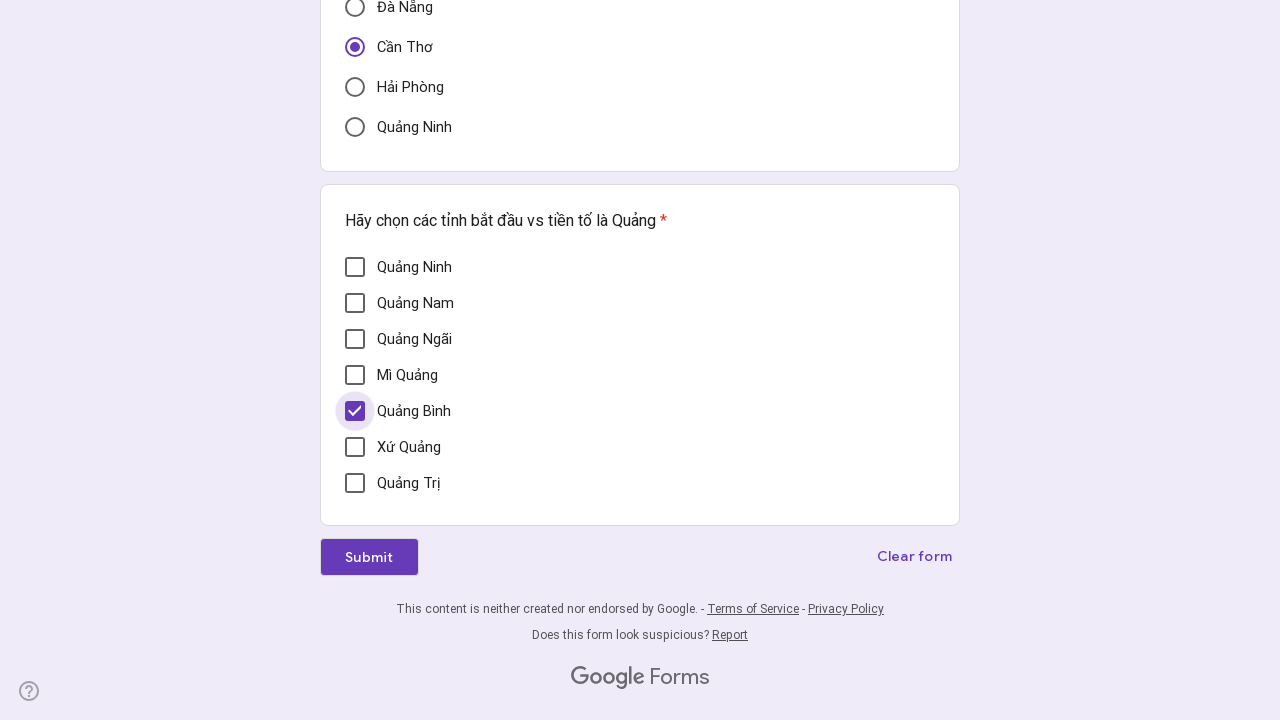

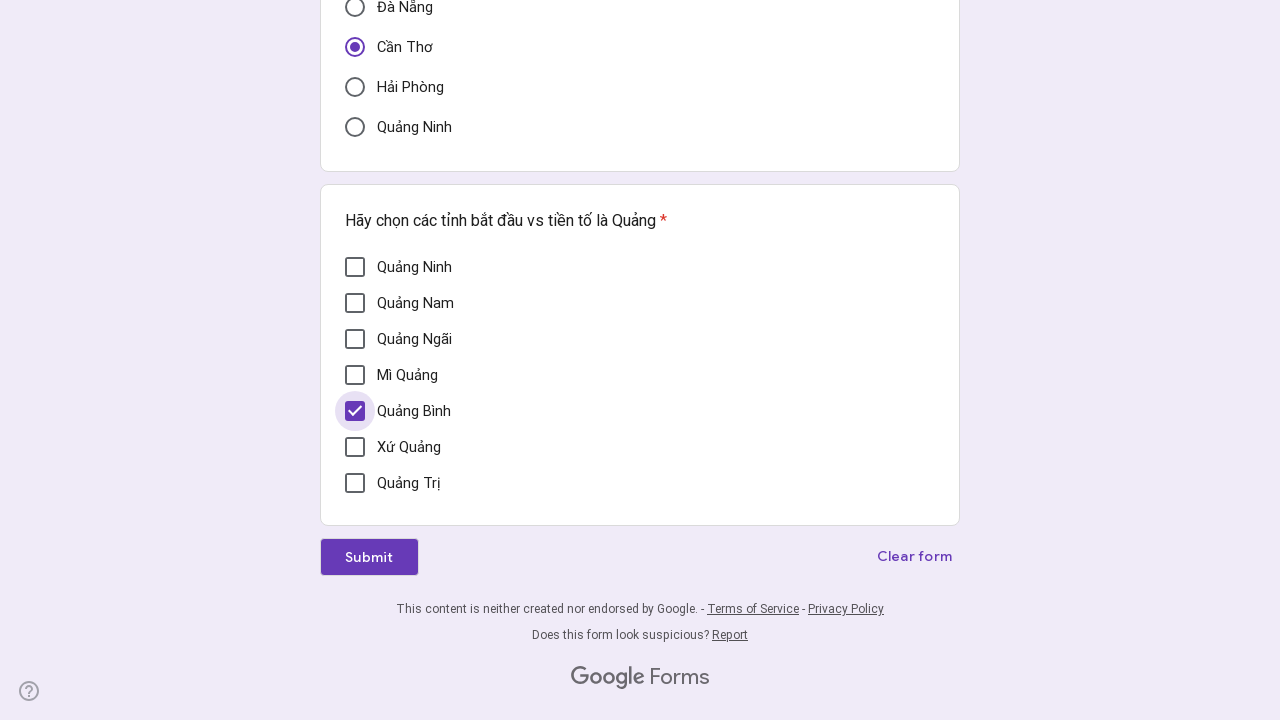